Tests text input functionality by entering a new button name and verifying the button text updates after clicking

Starting URL: http://www.uitestingplayground.com/textinput

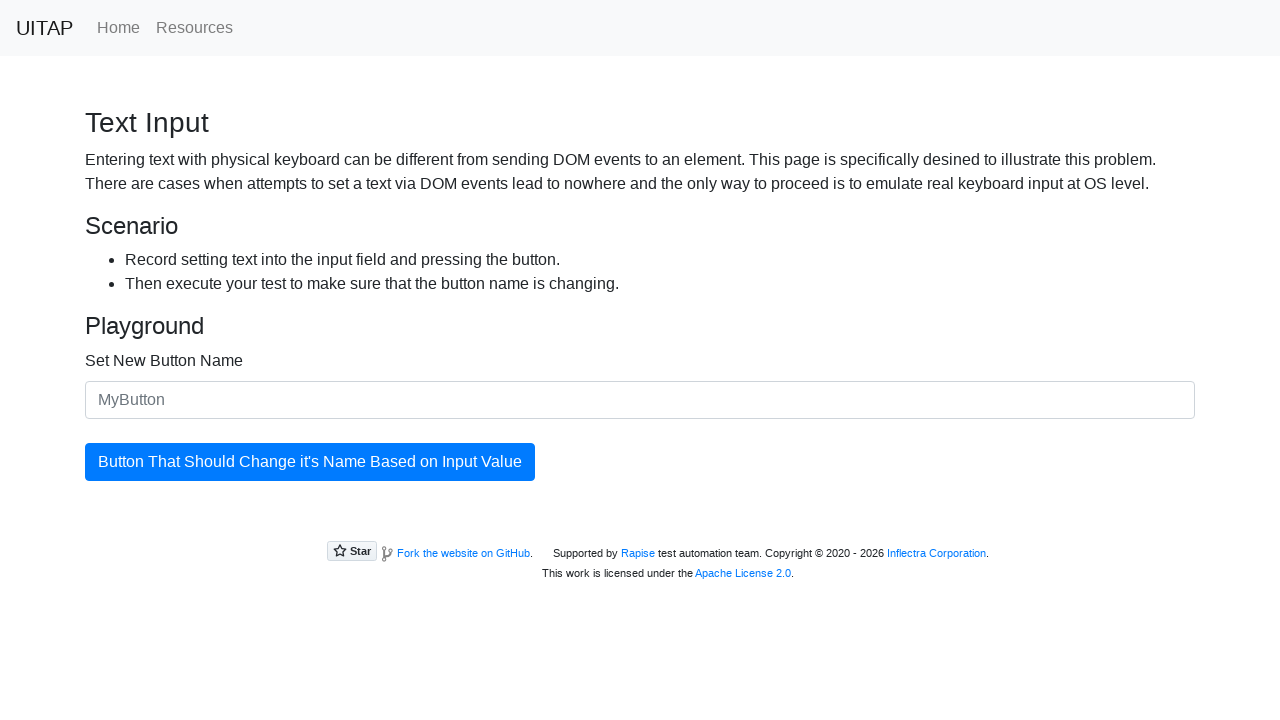

Entered 'Changed Button Name' in the text input field on #newButtonName
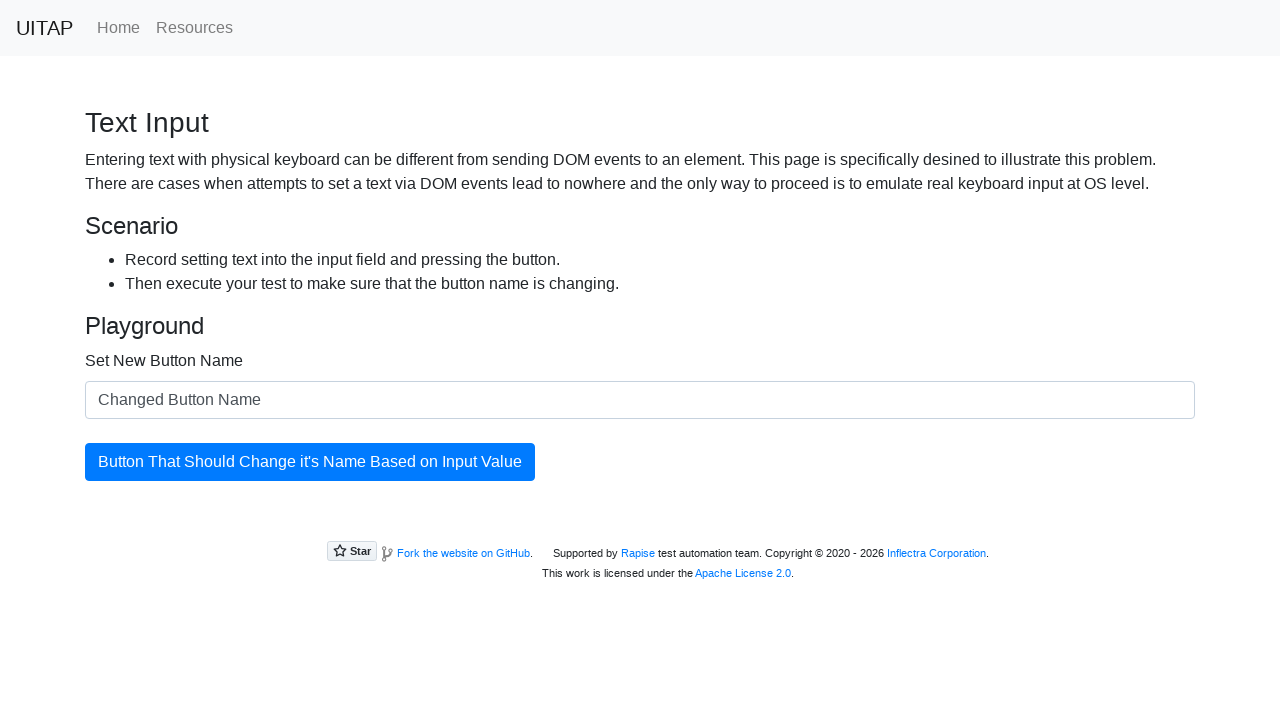

Clicked the updating button to apply the new name at (310, 462) on #updatingButton
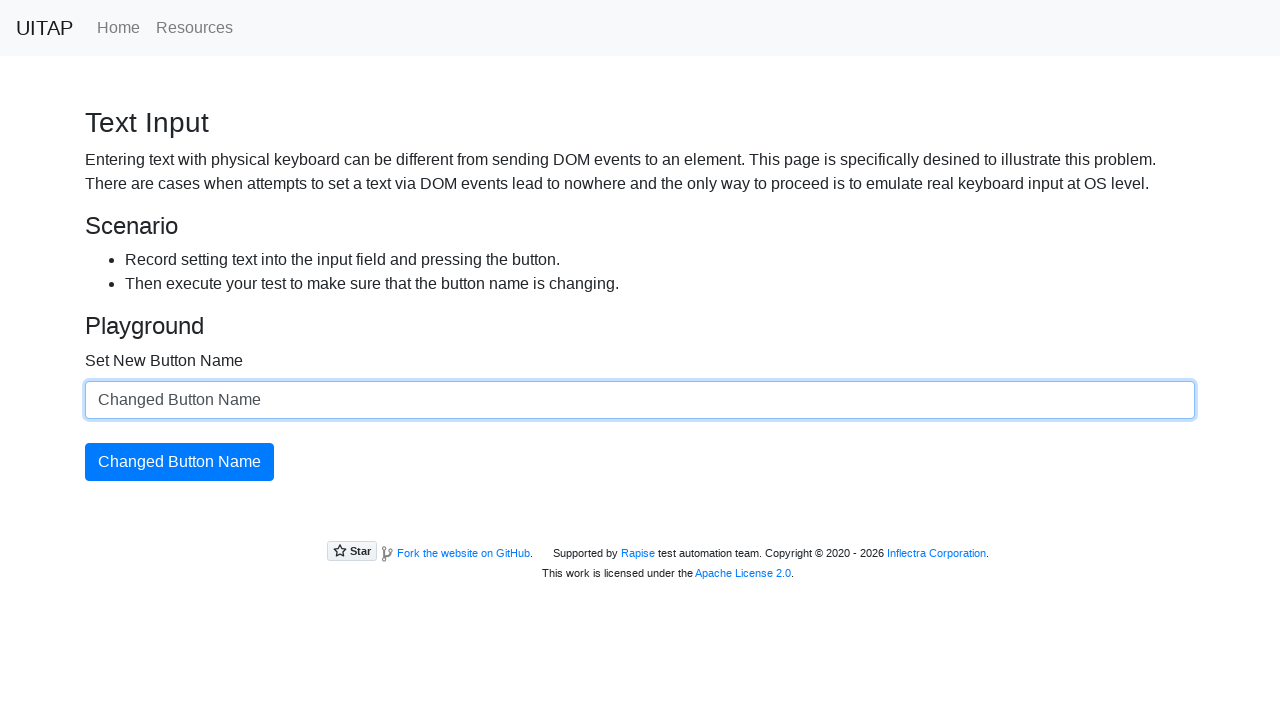

Verified button text successfully changed to 'Changed Button Name'
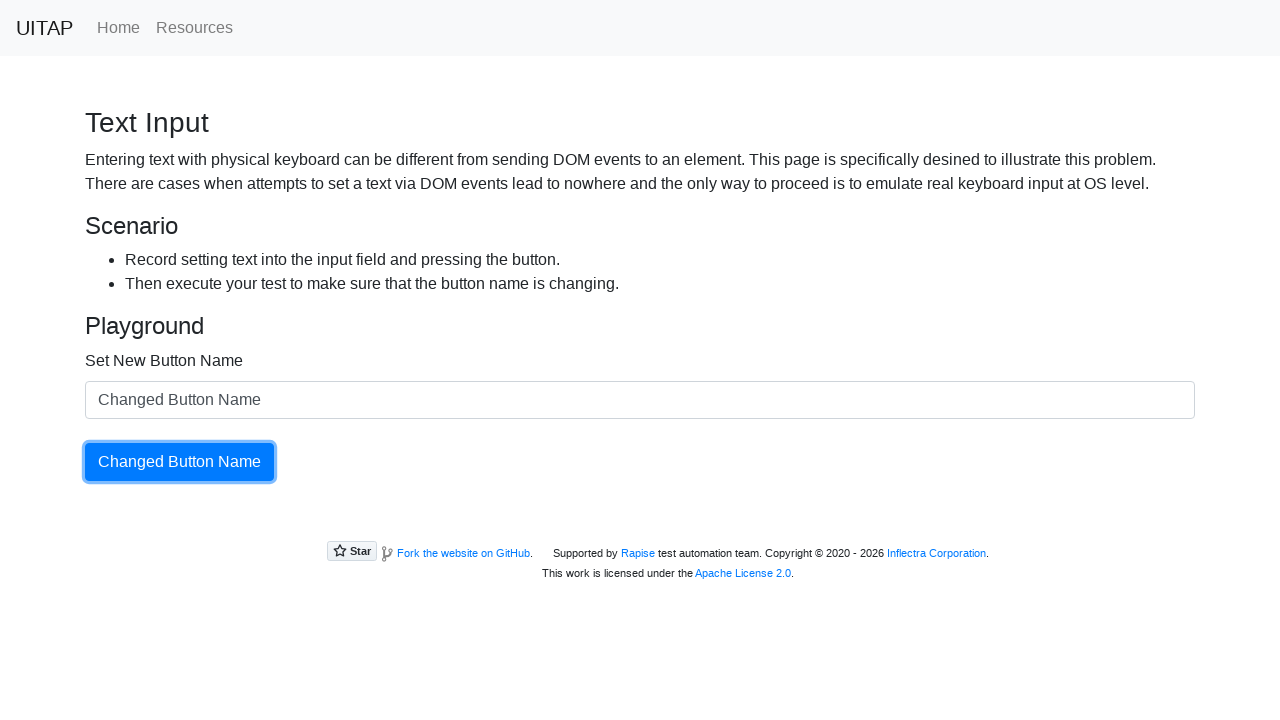

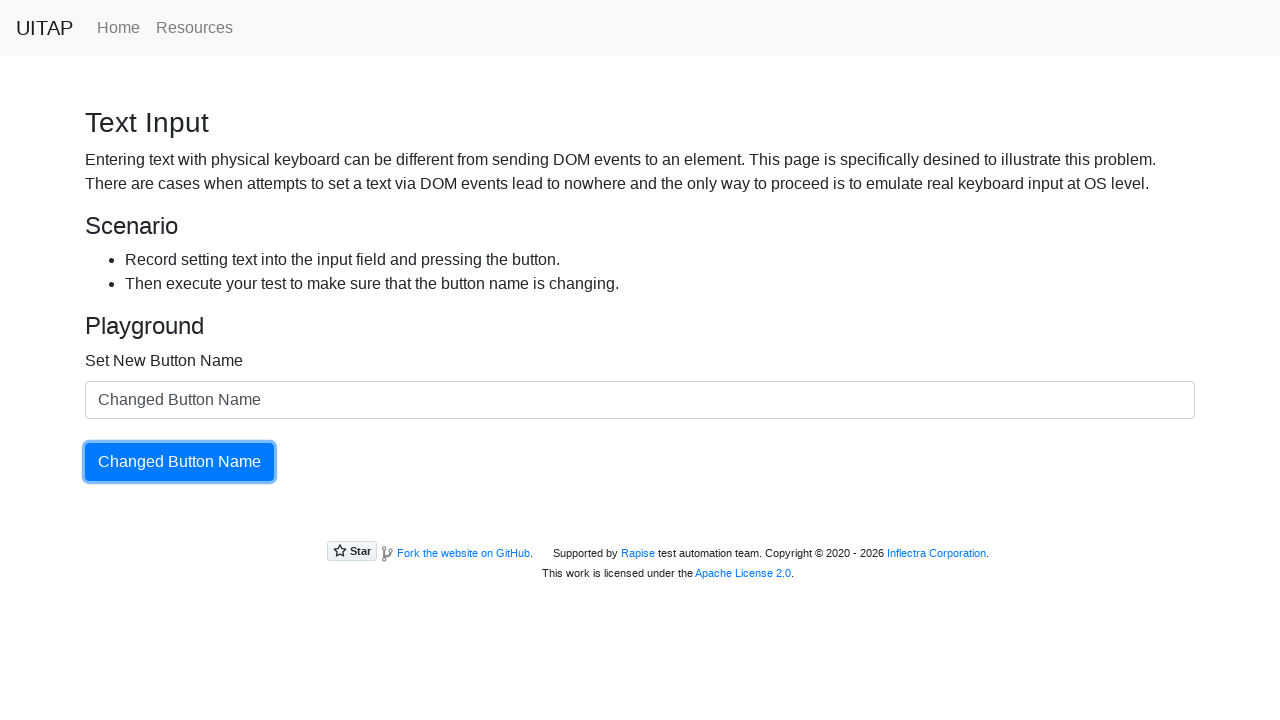